Tests that the todo counter displays the correct number of items

Starting URL: https://demo.playwright.dev/todomvc

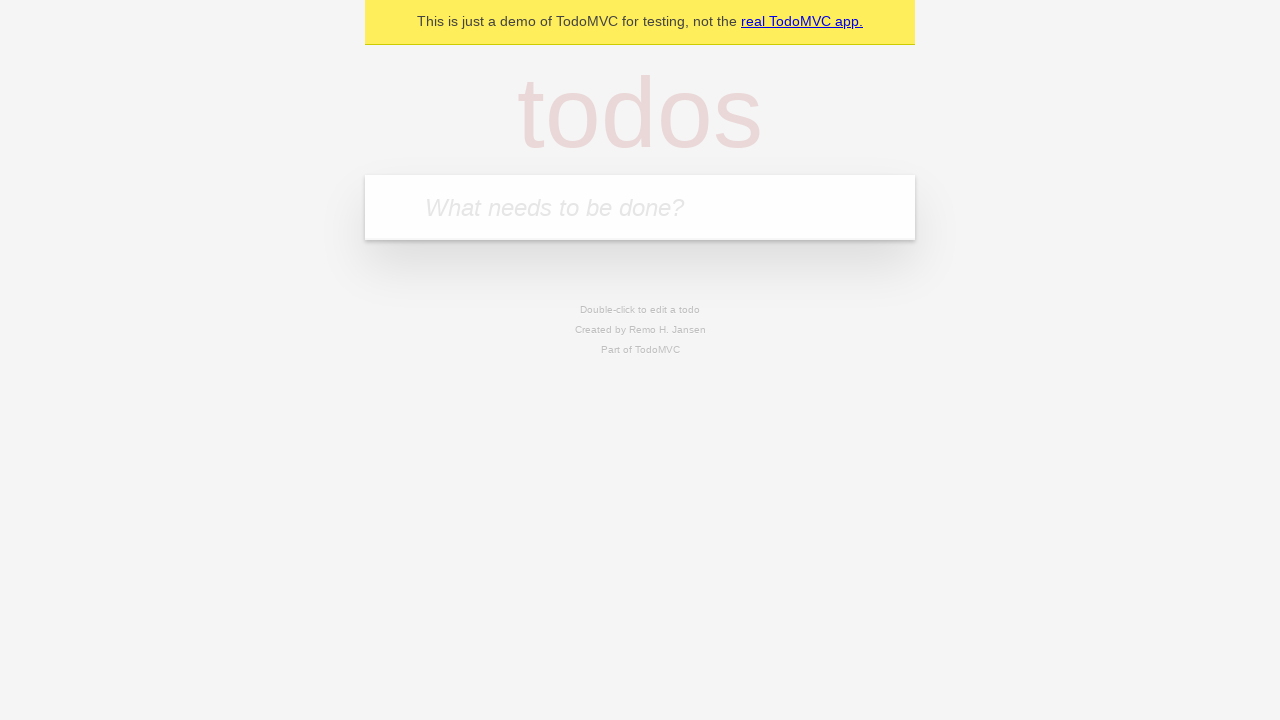

Located the 'What needs to be done?' input field
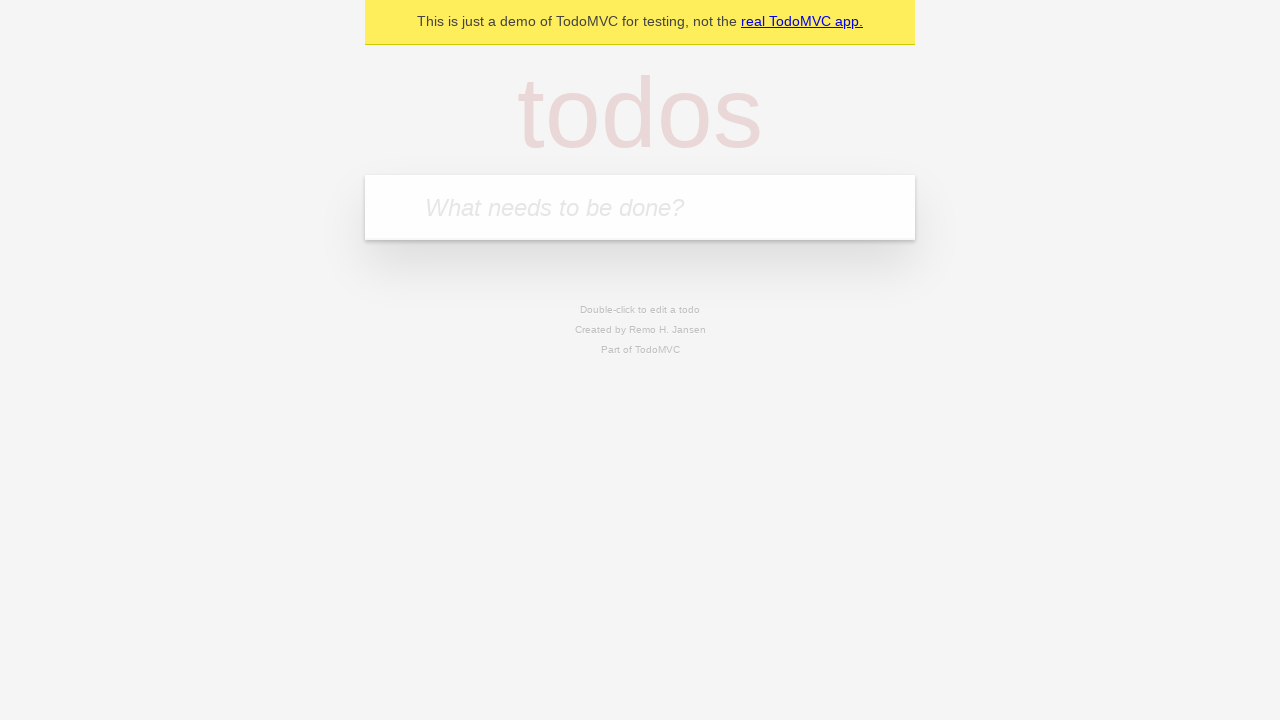

Filled first todo with 'buy some cheese' on internal:attr=[placeholder="What needs to be done?"i]
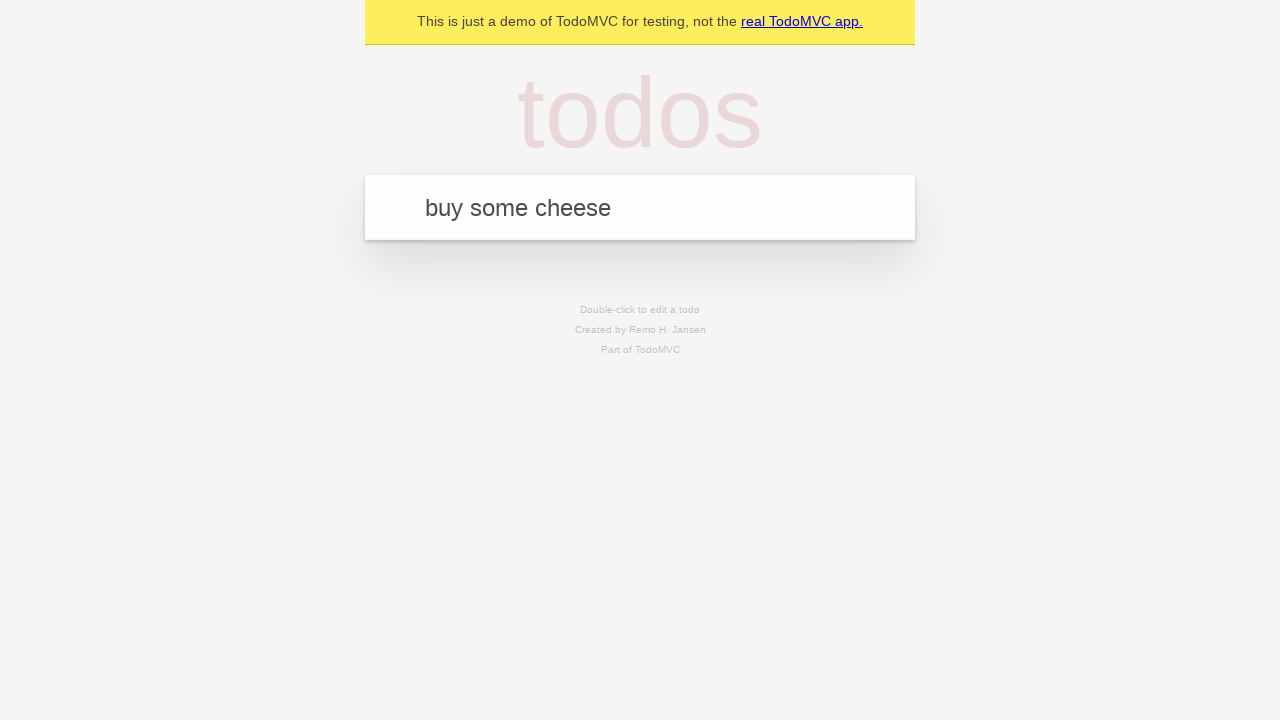

Pressed Enter to create first todo on internal:attr=[placeholder="What needs to be done?"i]
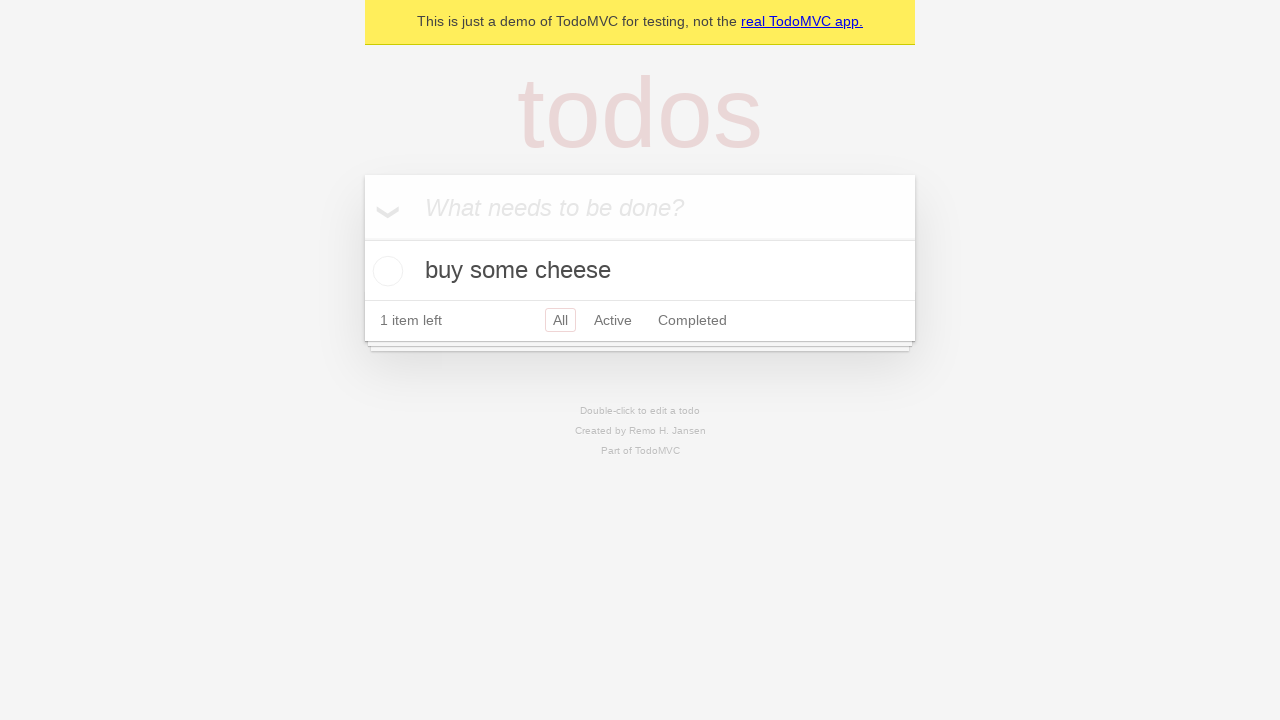

Todo counter element loaded
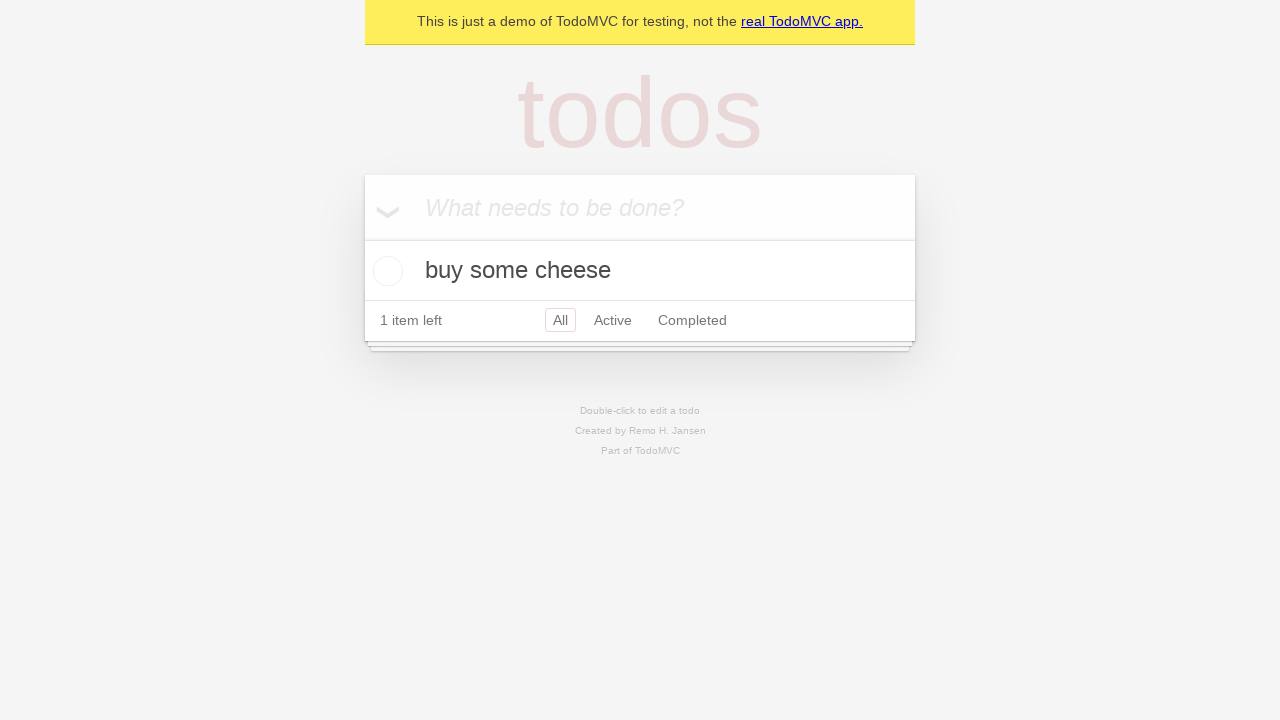

Filled second todo with 'feed the cat' on internal:attr=[placeholder="What needs to be done?"i]
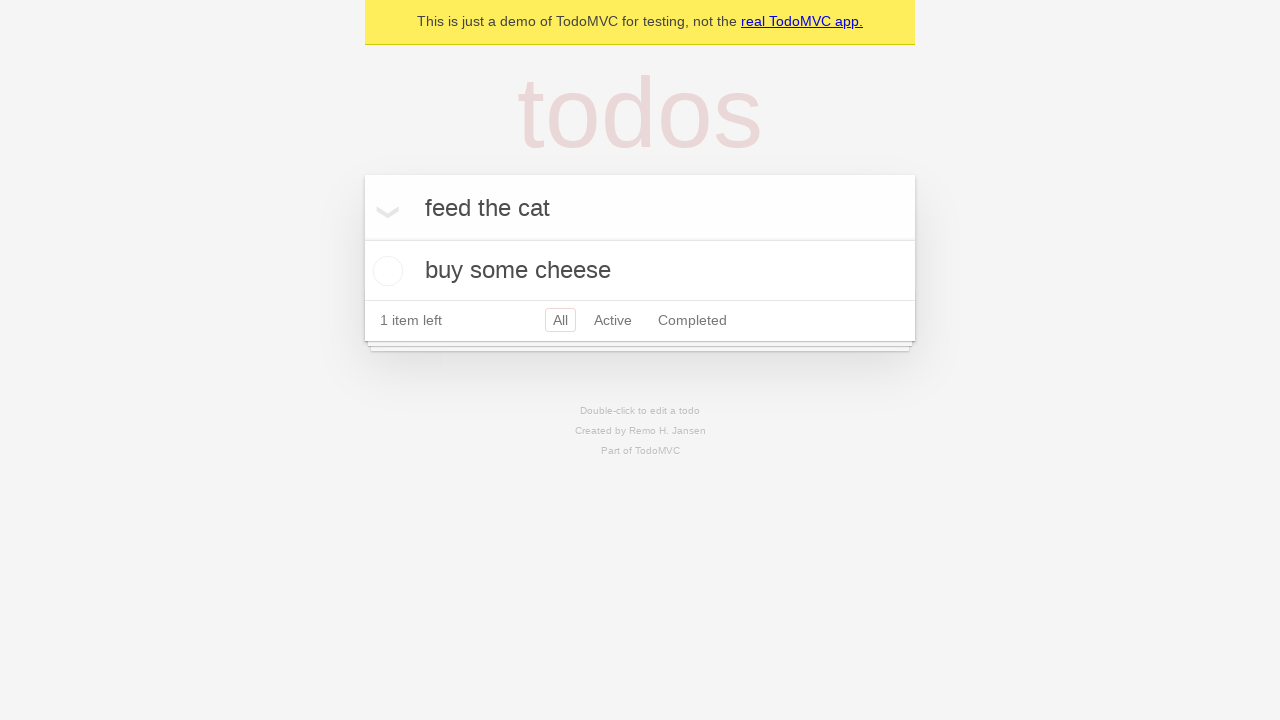

Pressed Enter to create second todo on internal:attr=[placeholder="What needs to be done?"i]
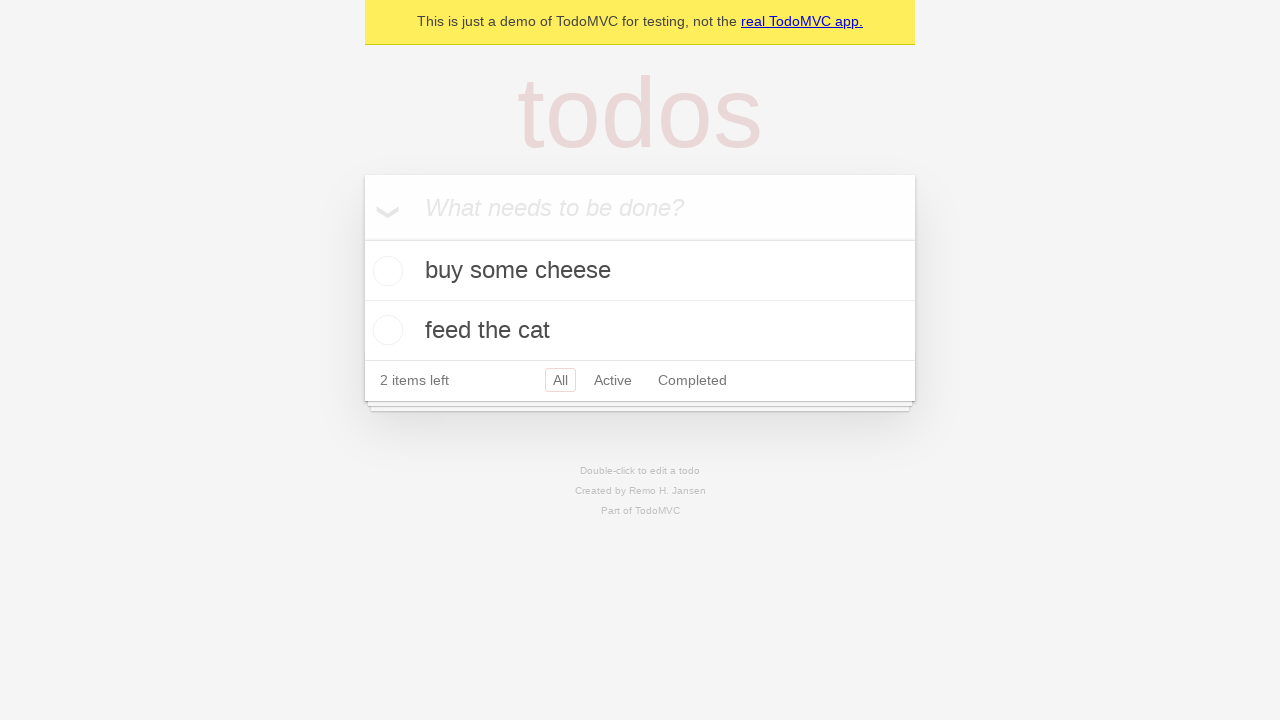

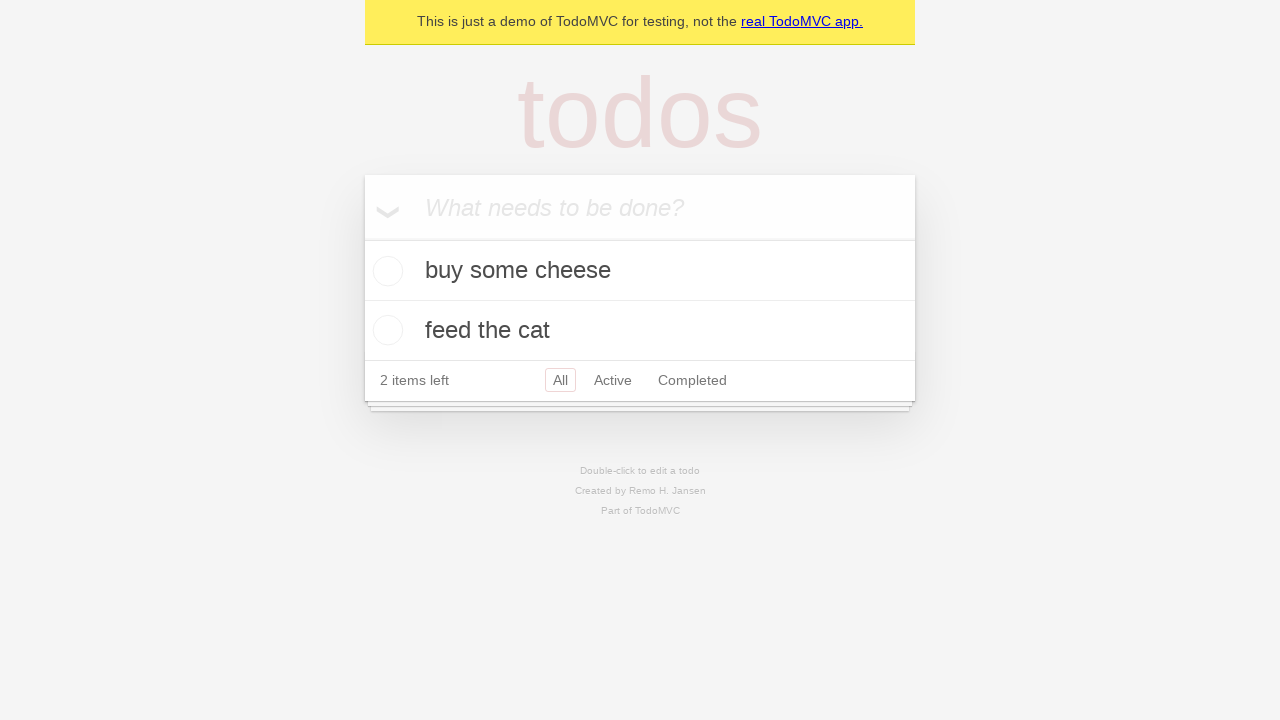